Tests the DS Algo portal by clicking the "Get Started" button and verifying navigation to the home page

Starting URL: https://dsportalapp.herokuapp.com

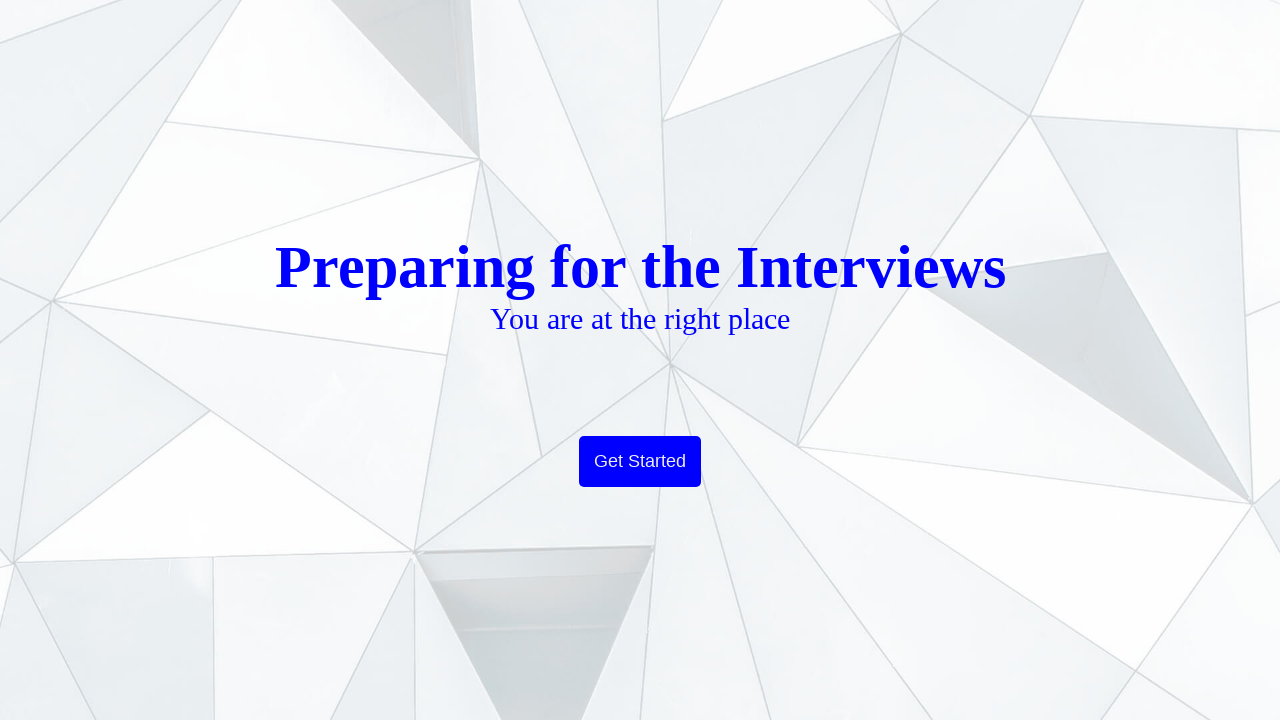

Clicked 'Get Started' button on DS Algo portal at (640, 462) on text=Get Started
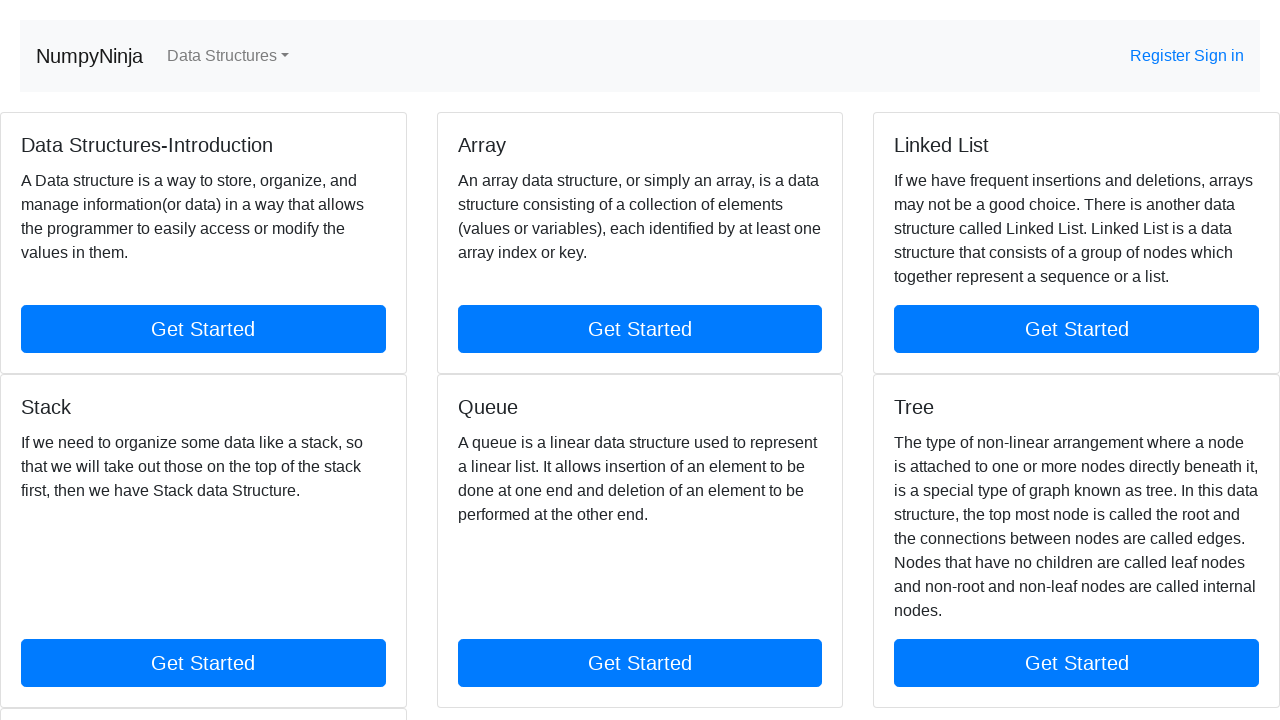

Page loaded and network became idle
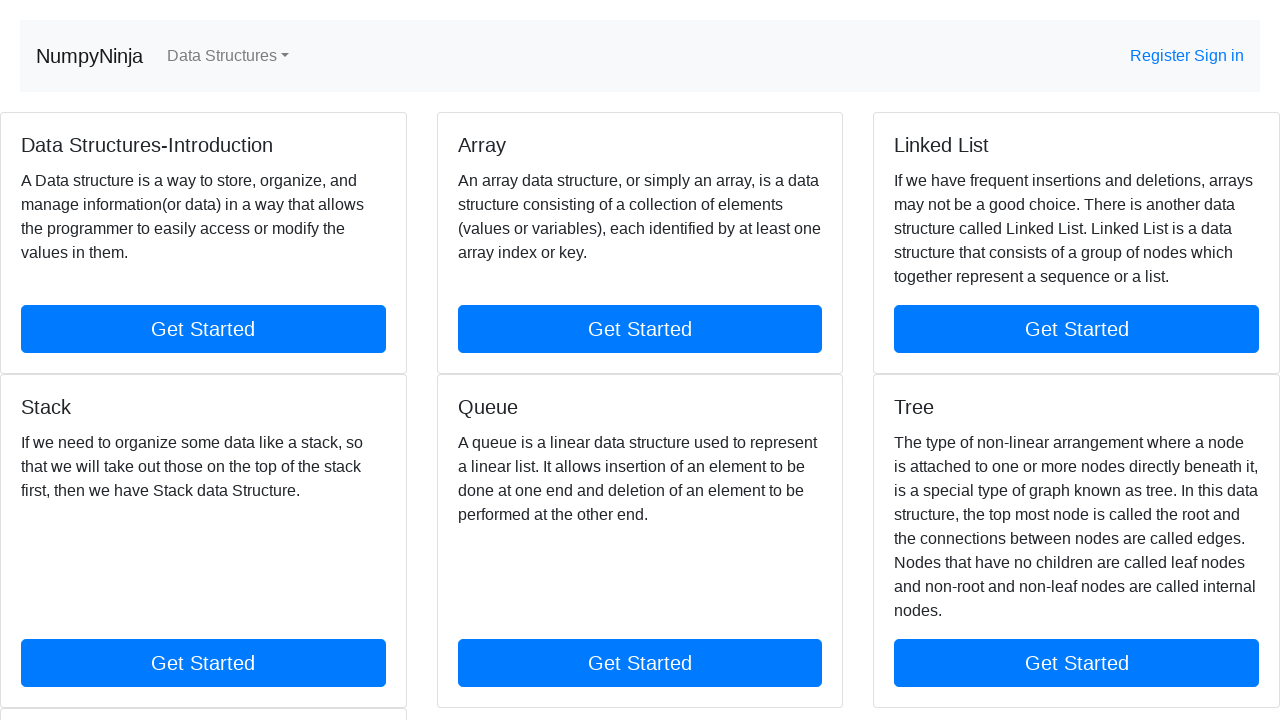

Verified home page title contains 'NumpyNinja' or 'DS Algo'
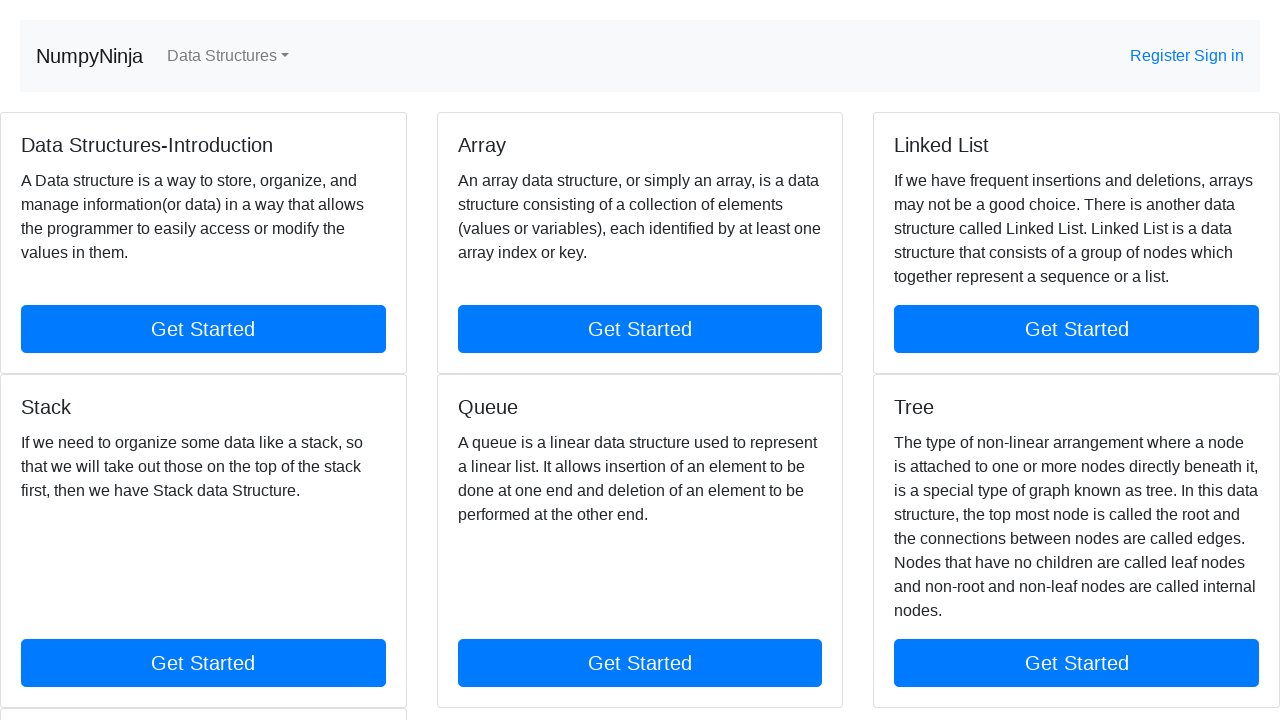

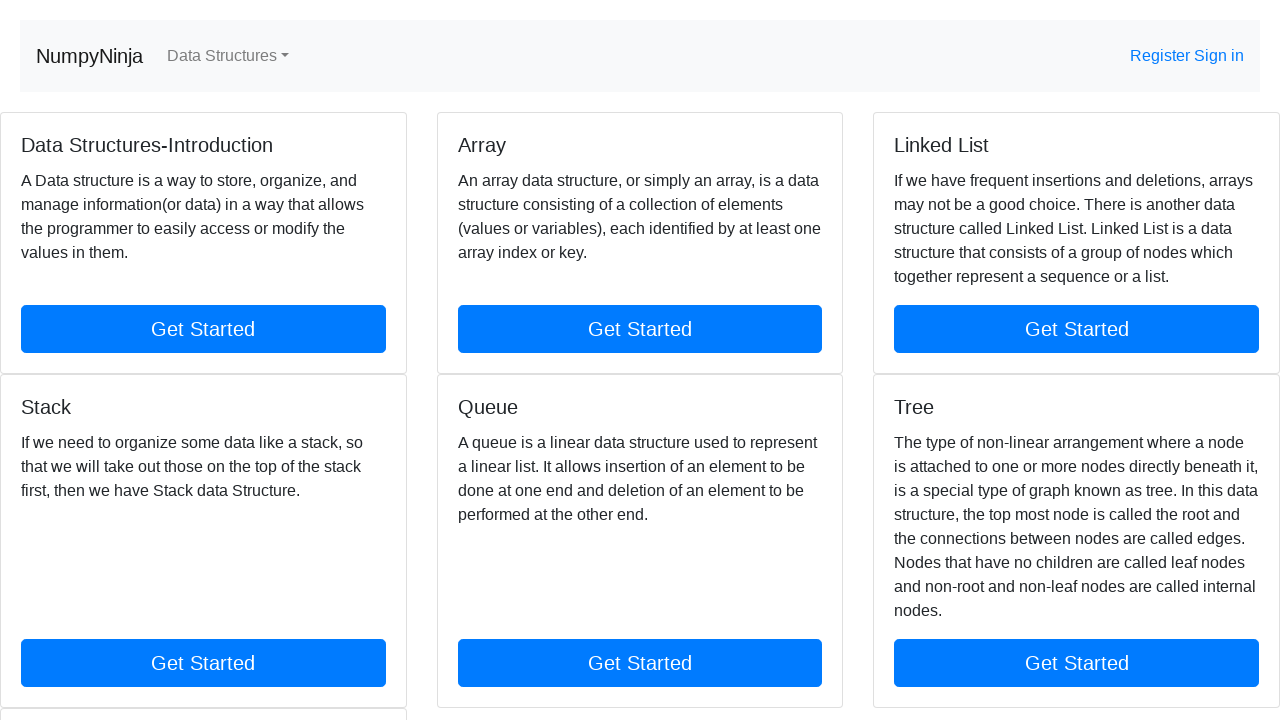